Tests RT.com language switcher by clicking on German locale and verifying the menu items are displayed in German

Starting URL: https://www.rt.com/

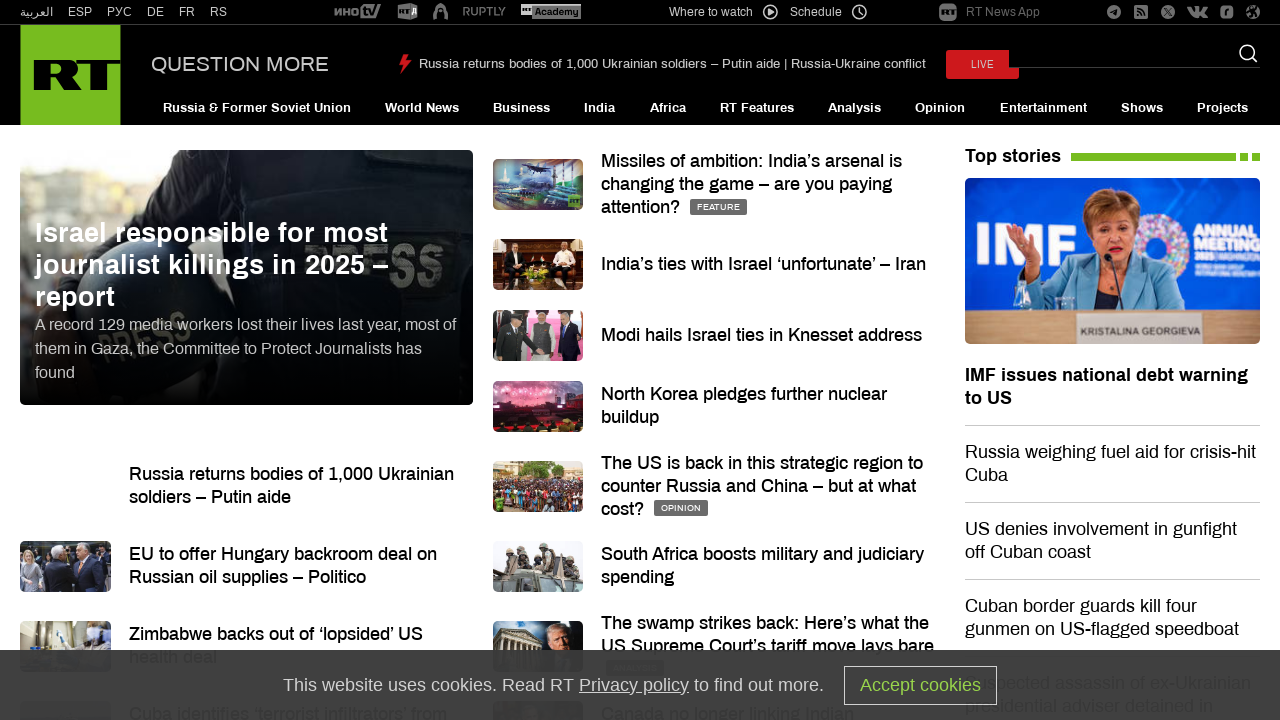

Clicked on German (DE) language option in language switcher at (156, 12) on .langs a:has-text('DE')
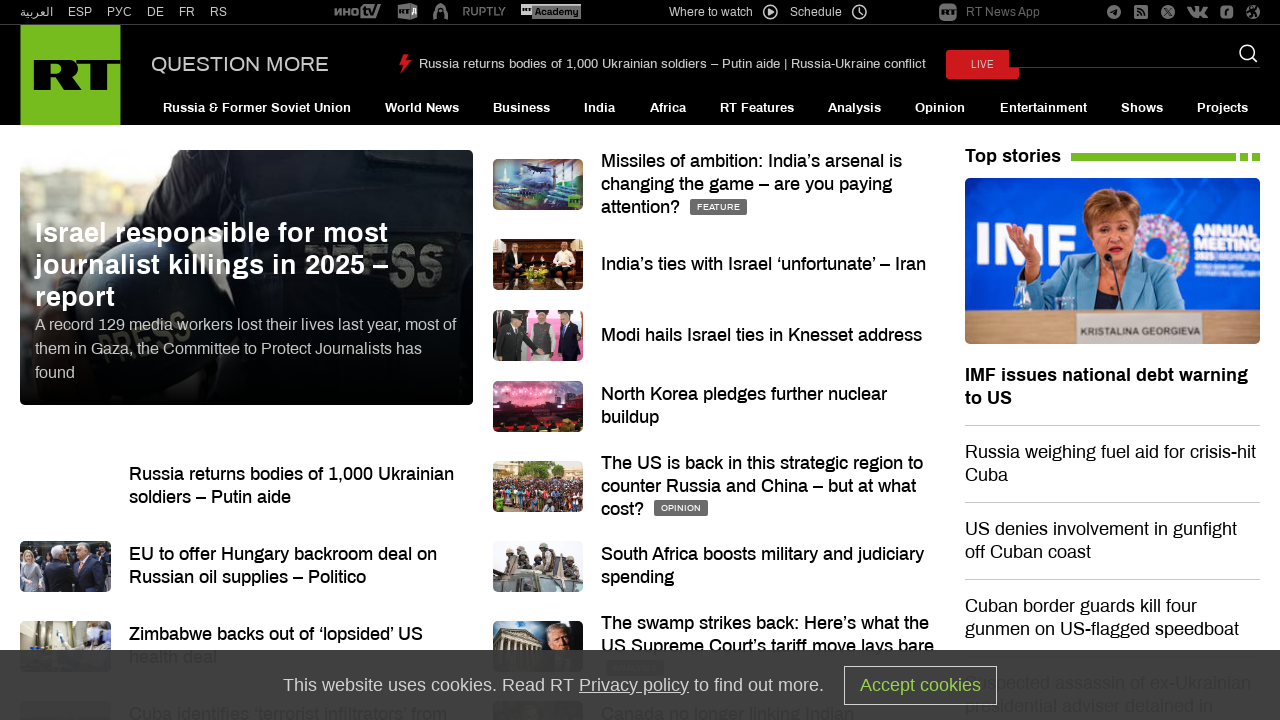

Waited 1 second for new window to open
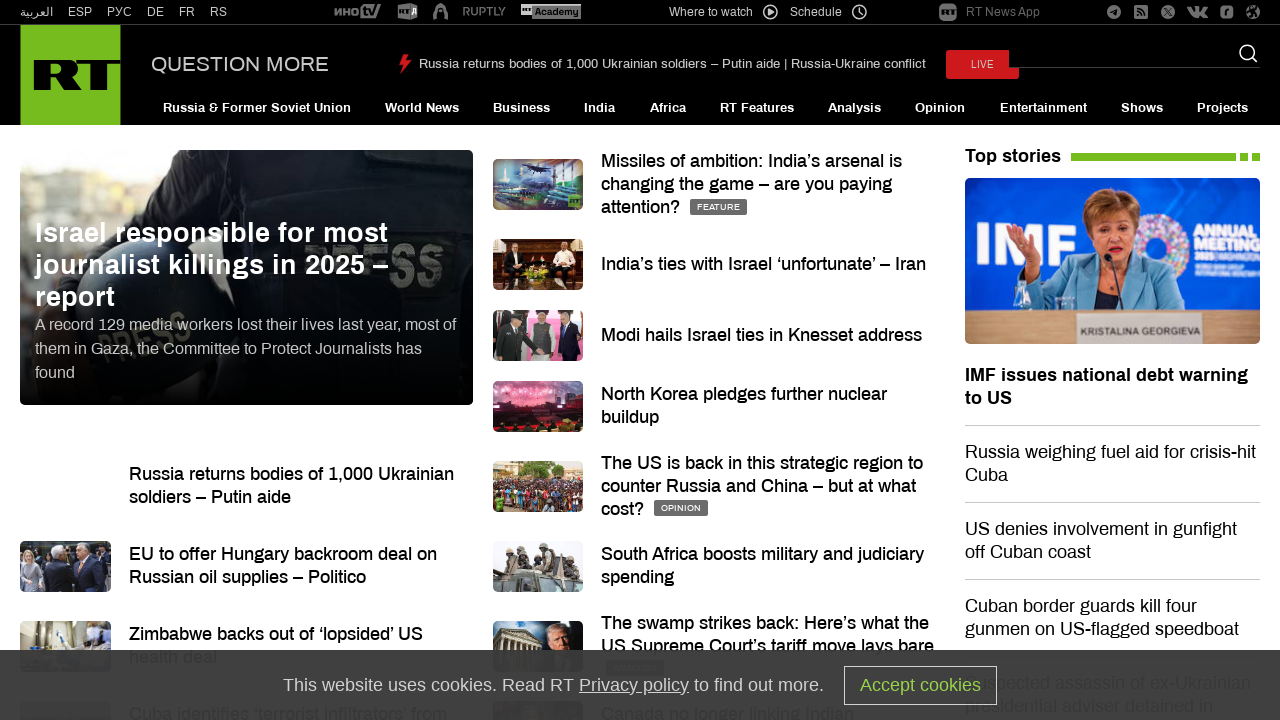

Switched to newly opened German RT.com page
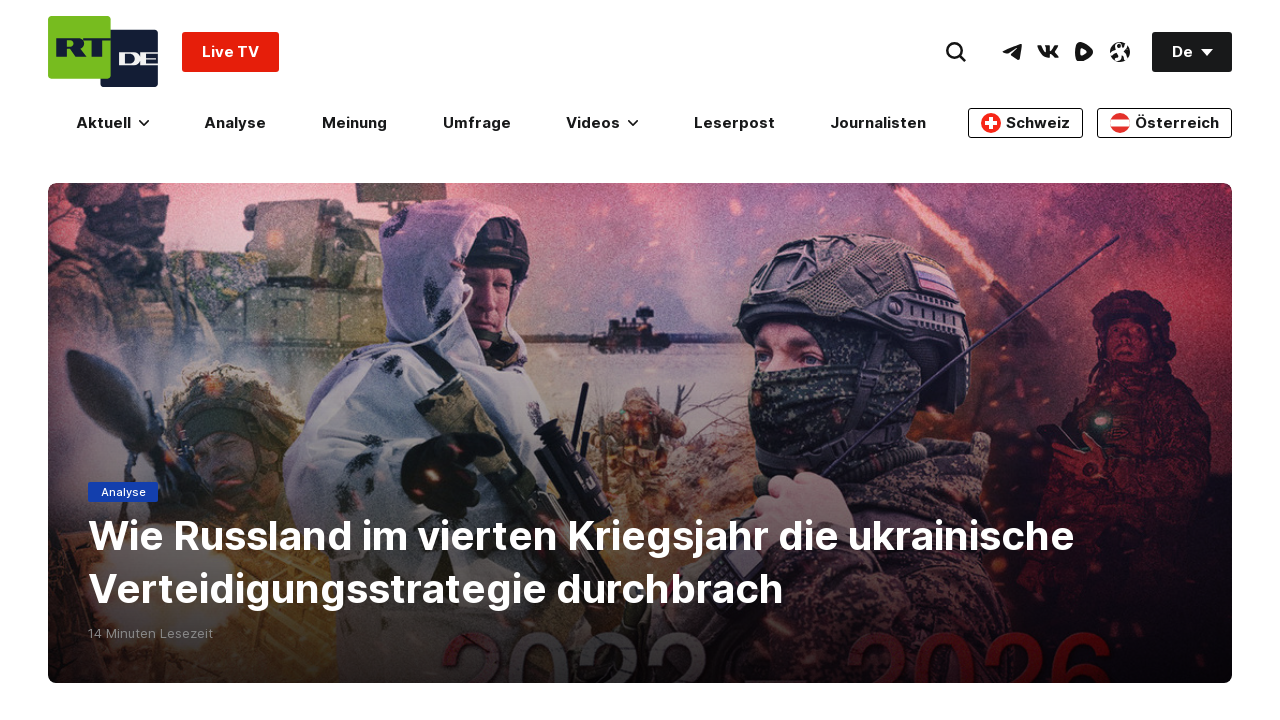

Verified main menu items are loaded on German page
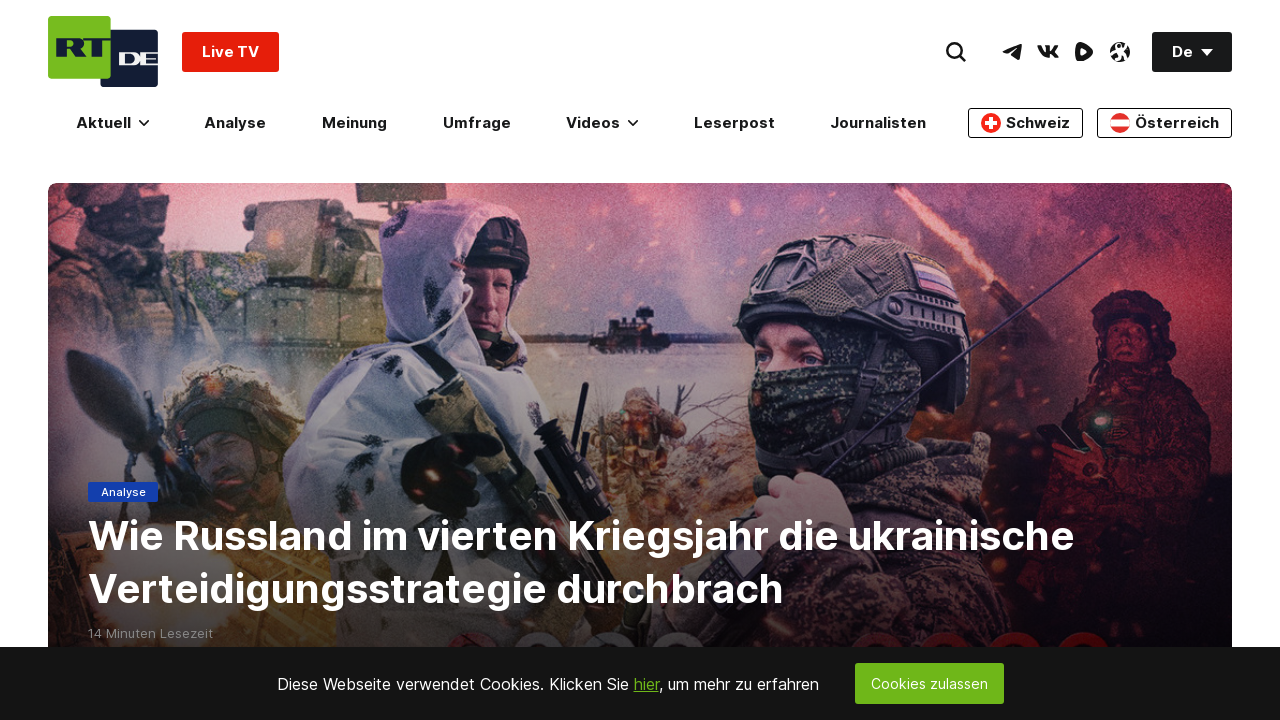

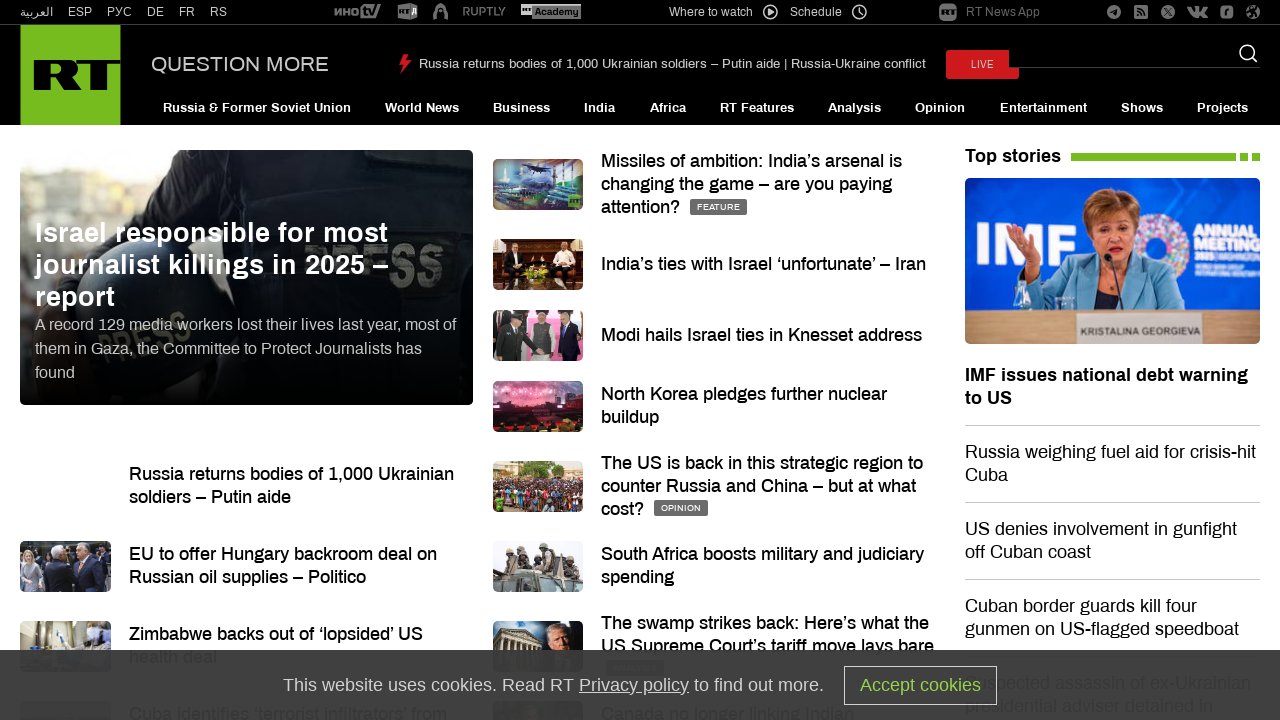